Validates the subscription form elements on Automation Exercise site including heading, email input, submit button, and descriptive text

Starting URL: https://automationexercise.com/

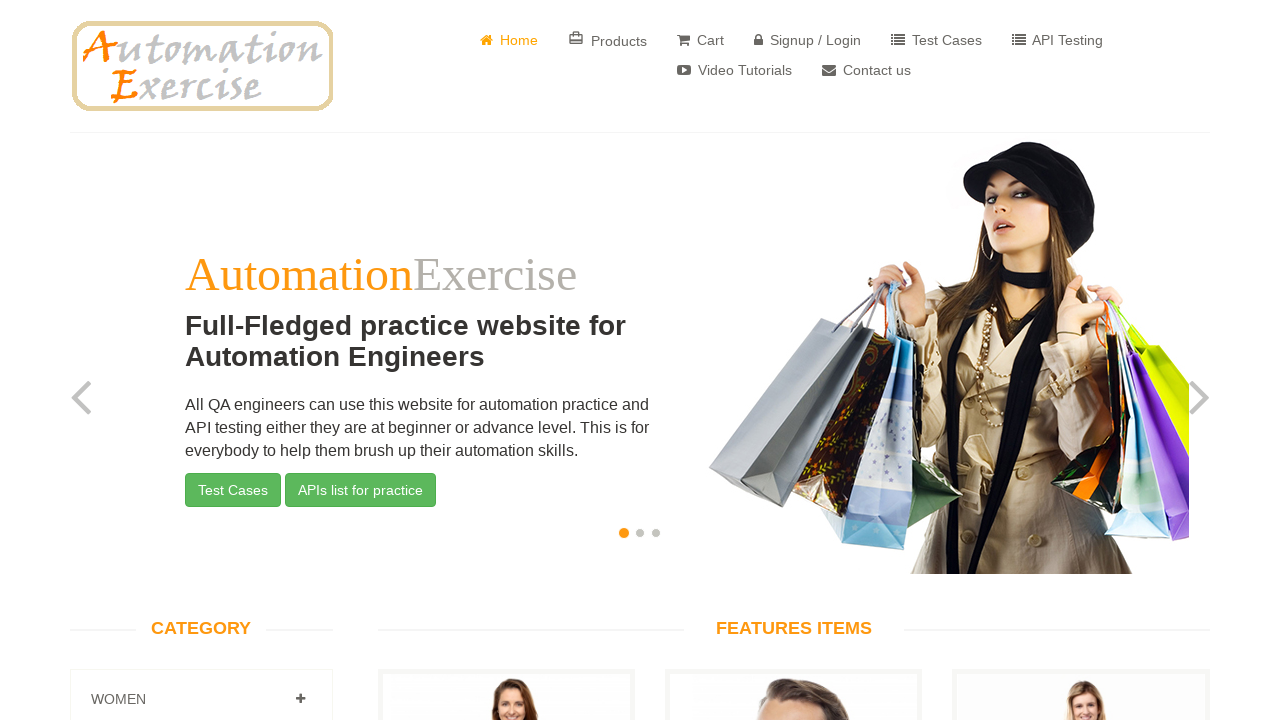

Verified subscription heading is visible
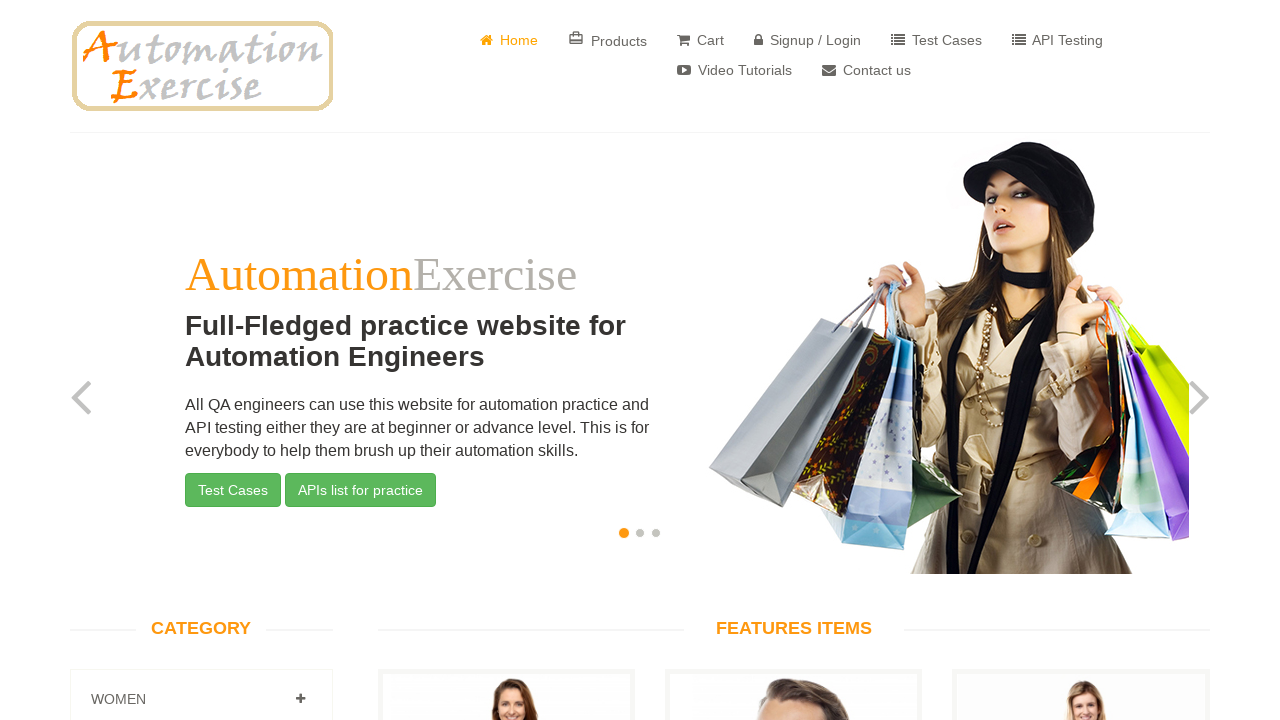

Verified email input field is visible
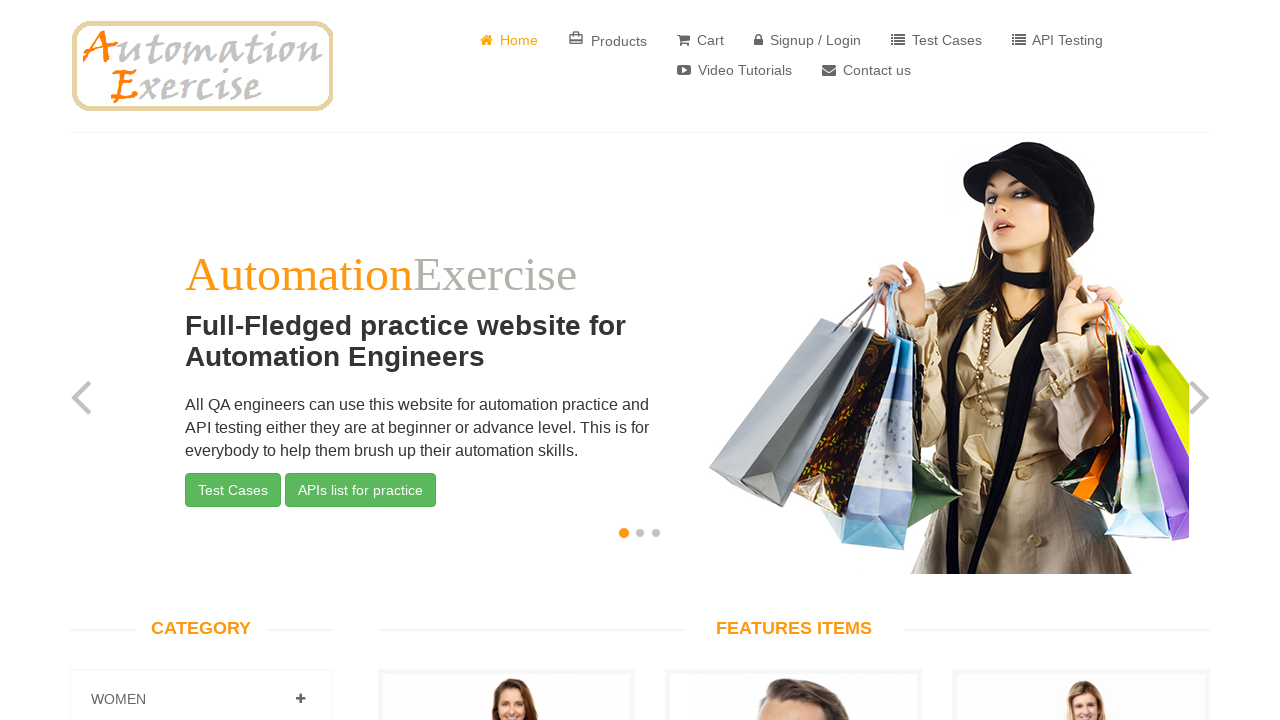

Verified submit button is visible
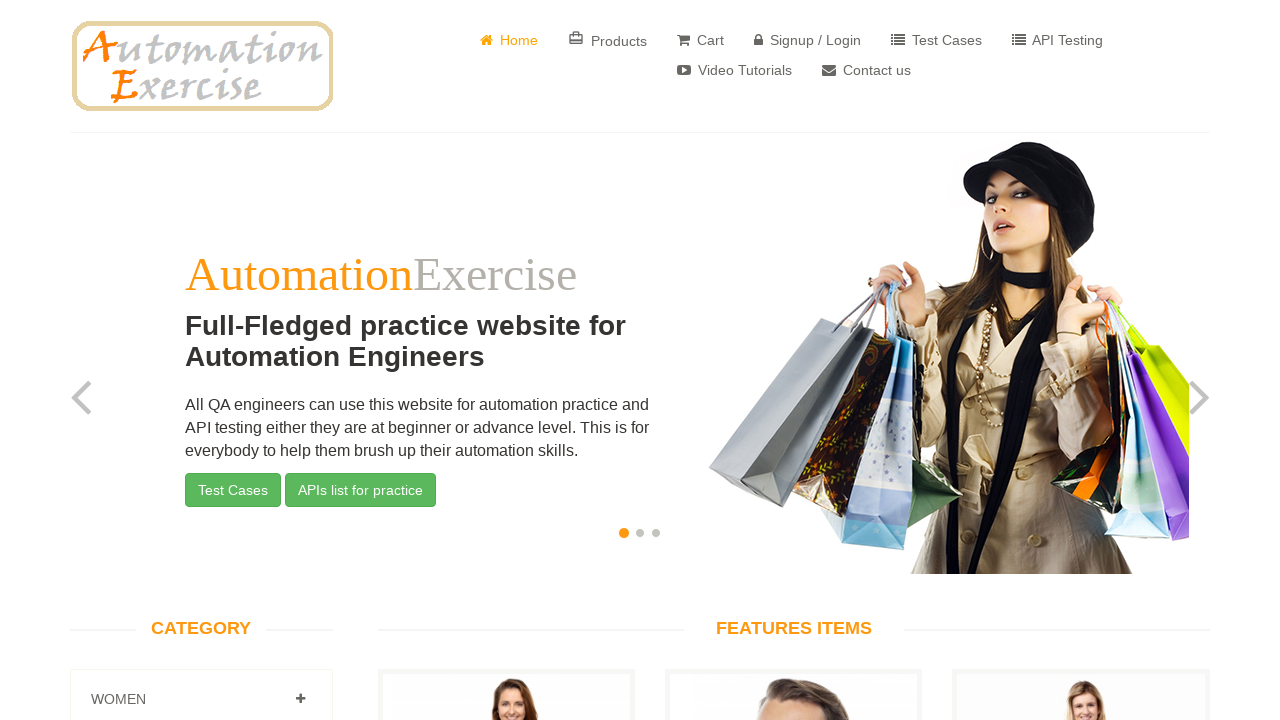

Verified descriptive text is visible
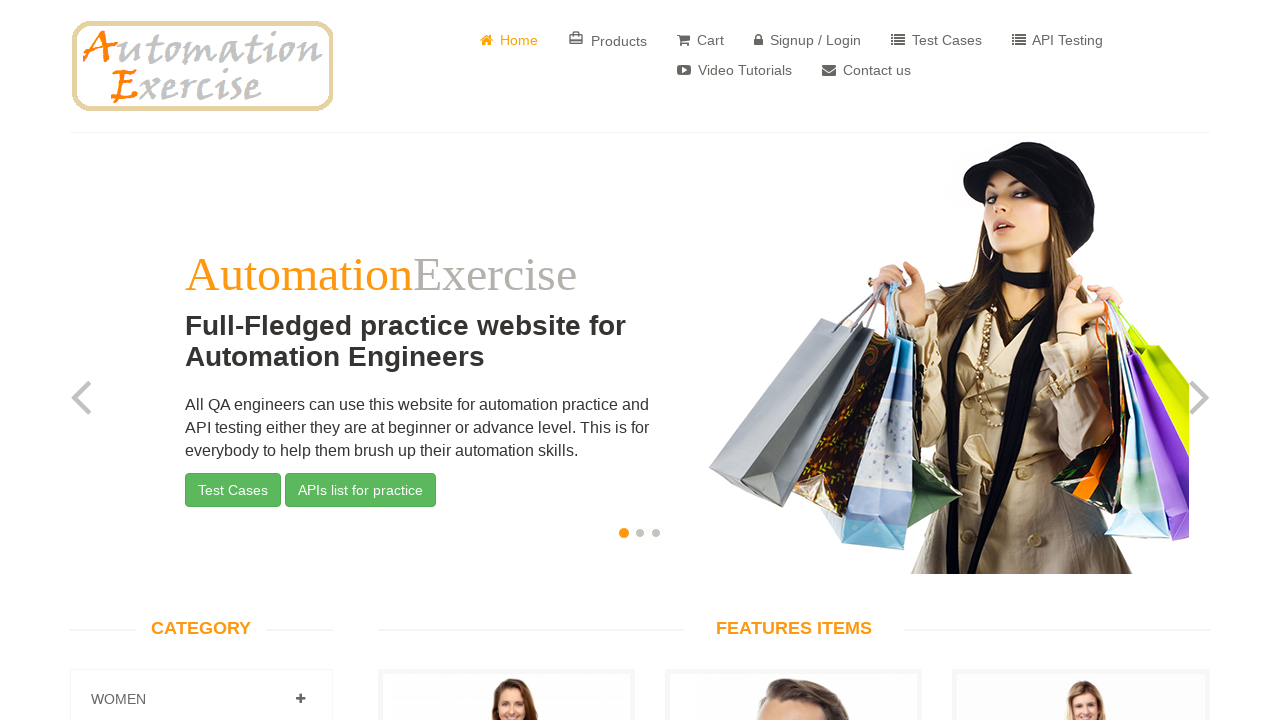

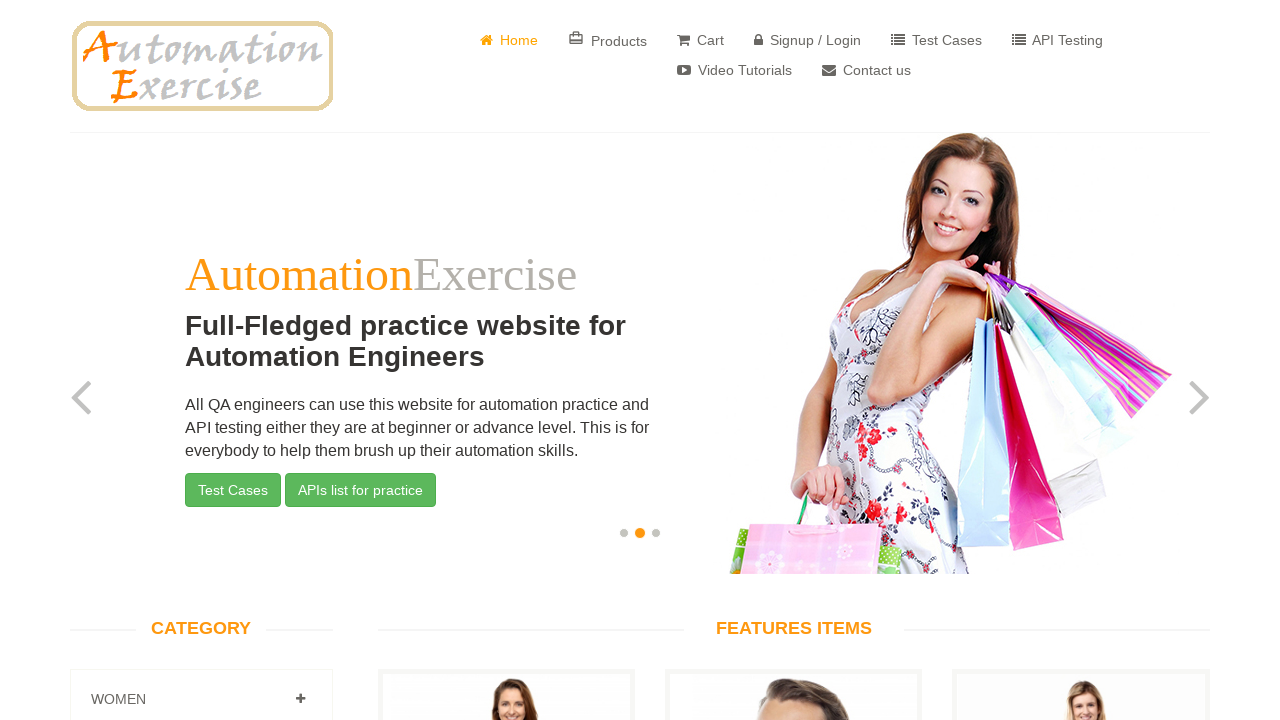